Tests a registration form by filling in first name, last name, and email fields, then submitting and verifying the success message

Starting URL: http://suninjuly.github.io/registration1.html

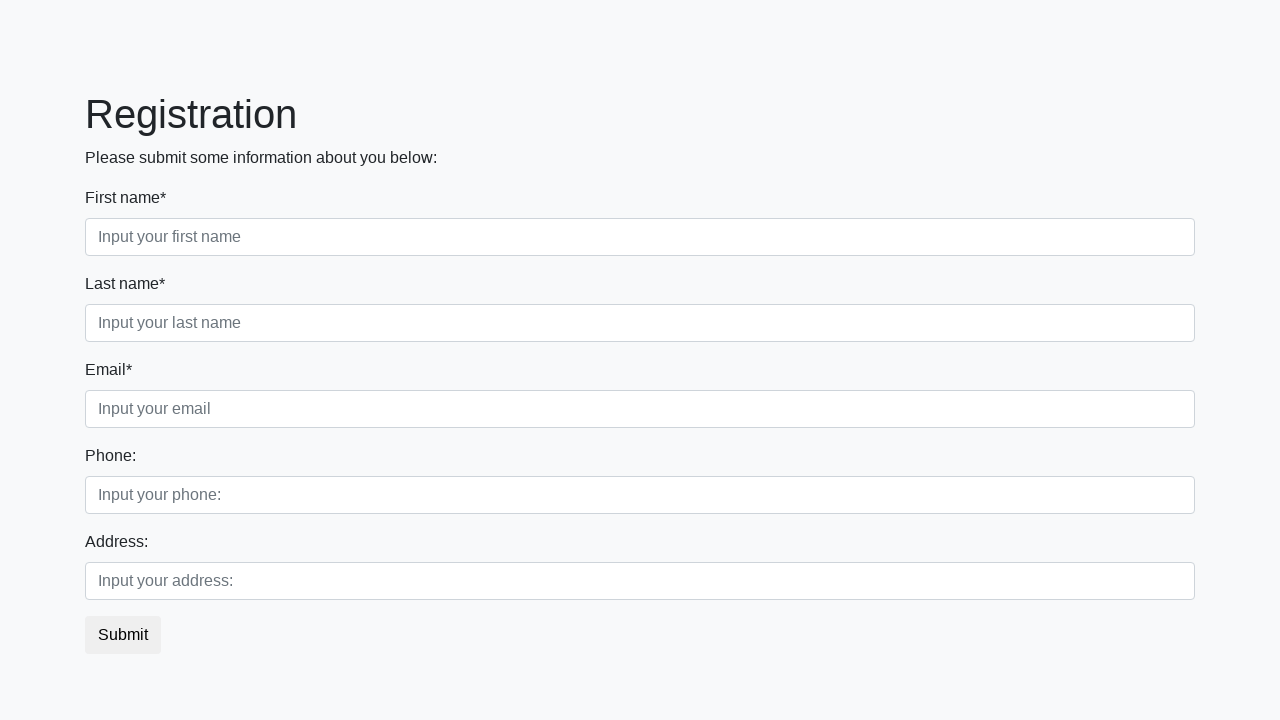

Filled first name field with 'Ivan' on div.first_block input.form-control.first
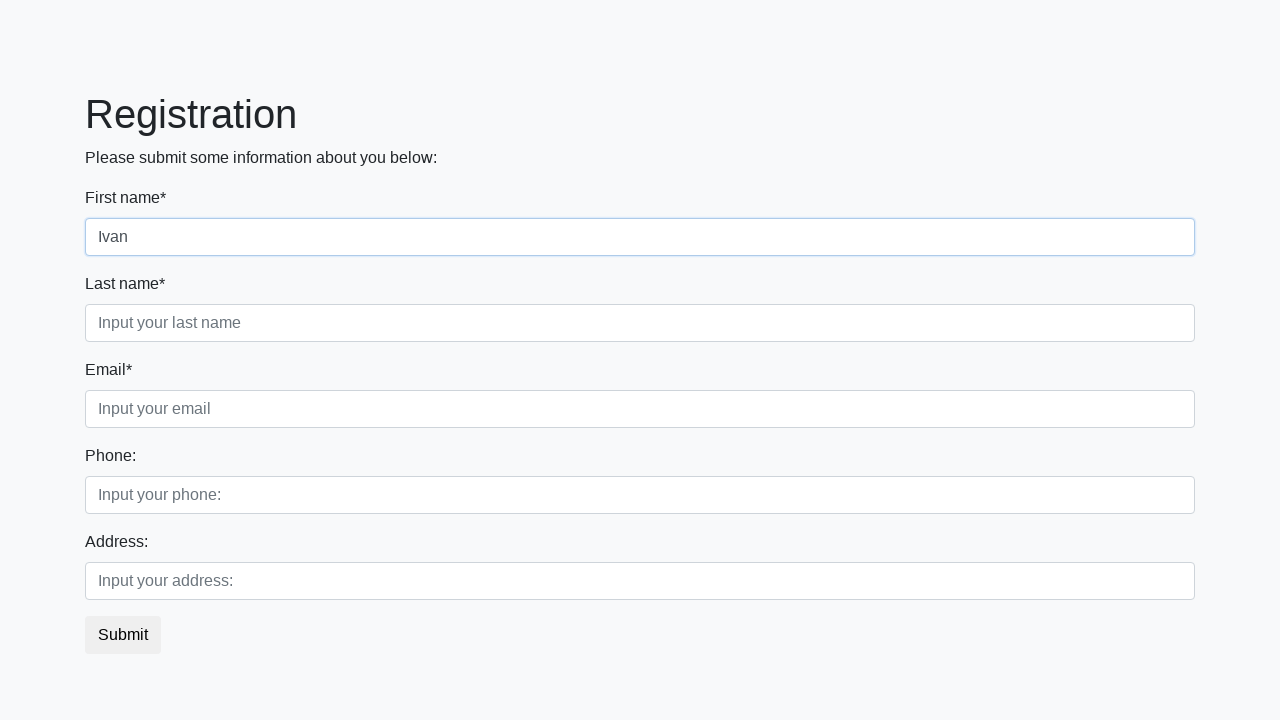

Filled last name field with 'Petrov' on div.first_block input.form-control.second
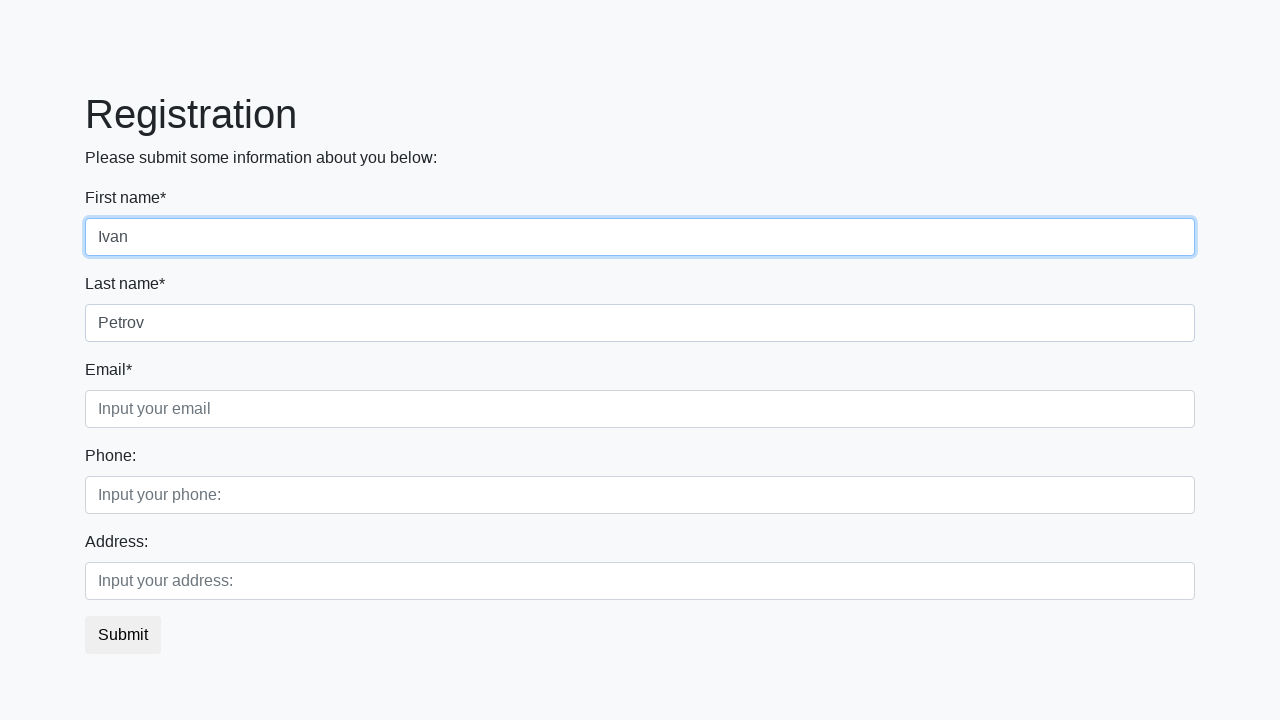

Filled email field with 'w@w.com' on div.first_block input.form-control.third
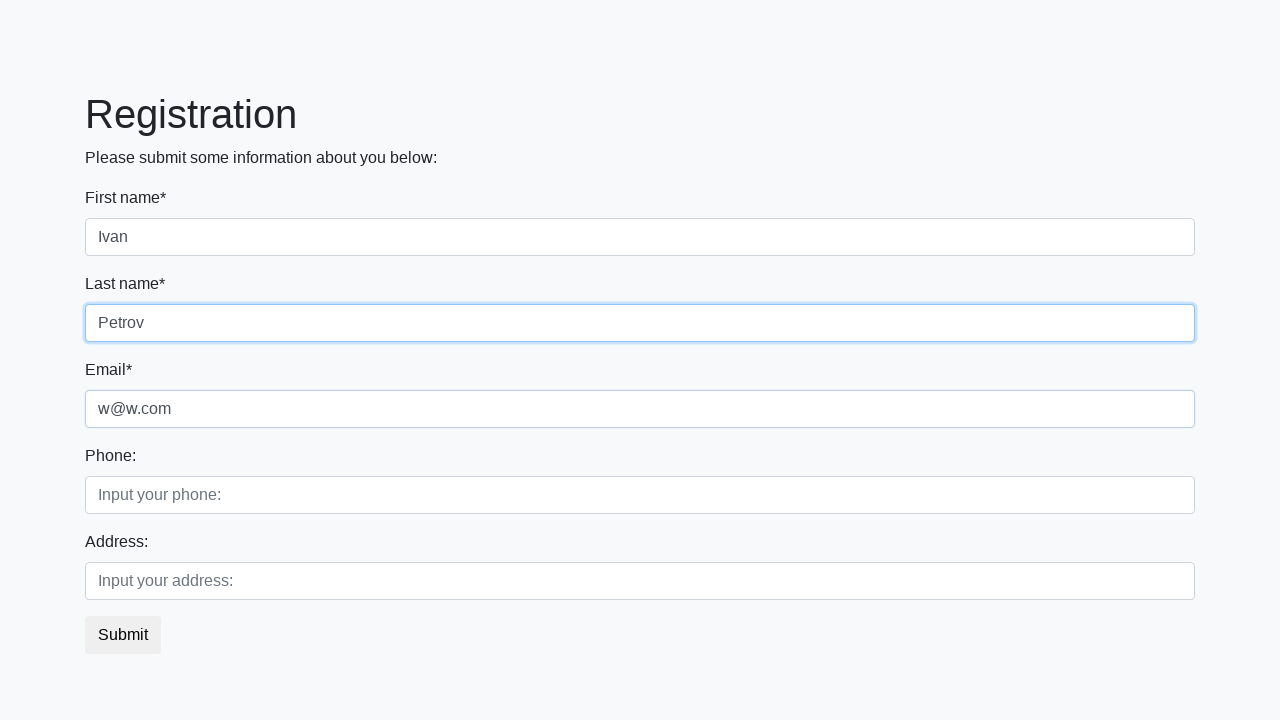

Clicked submit button to register at (123, 635) on button.btn
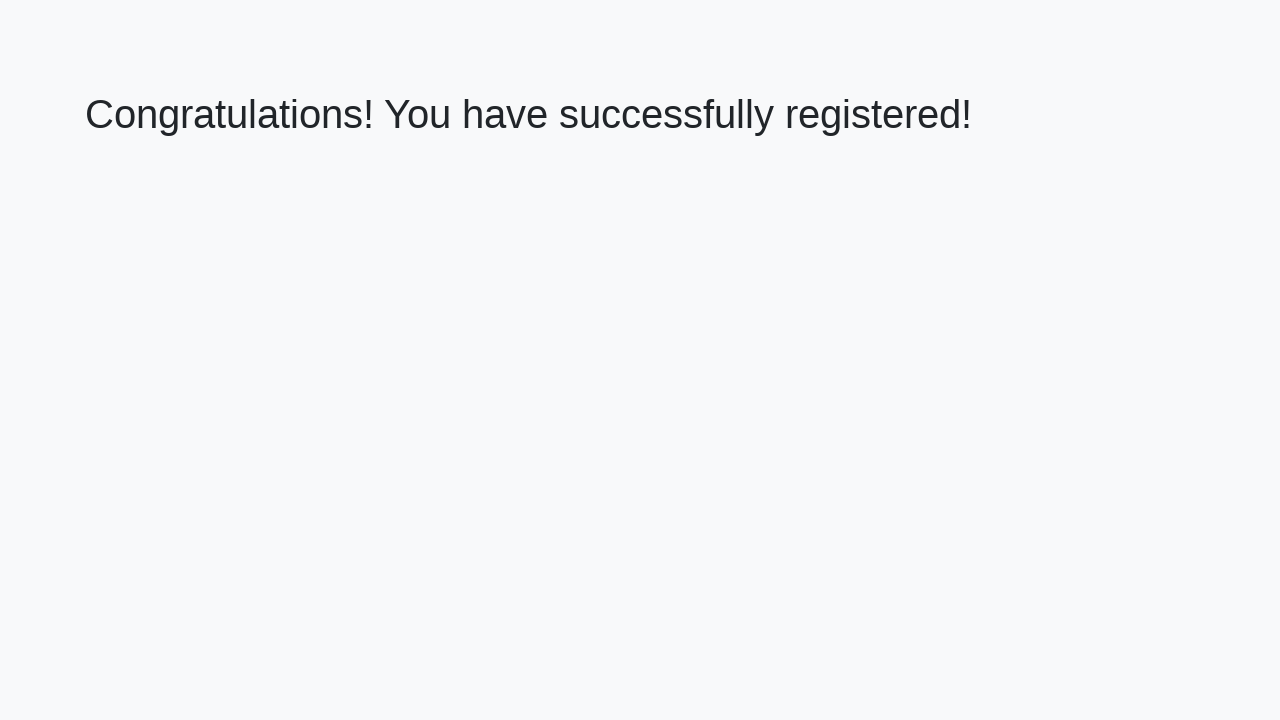

Success message appeared
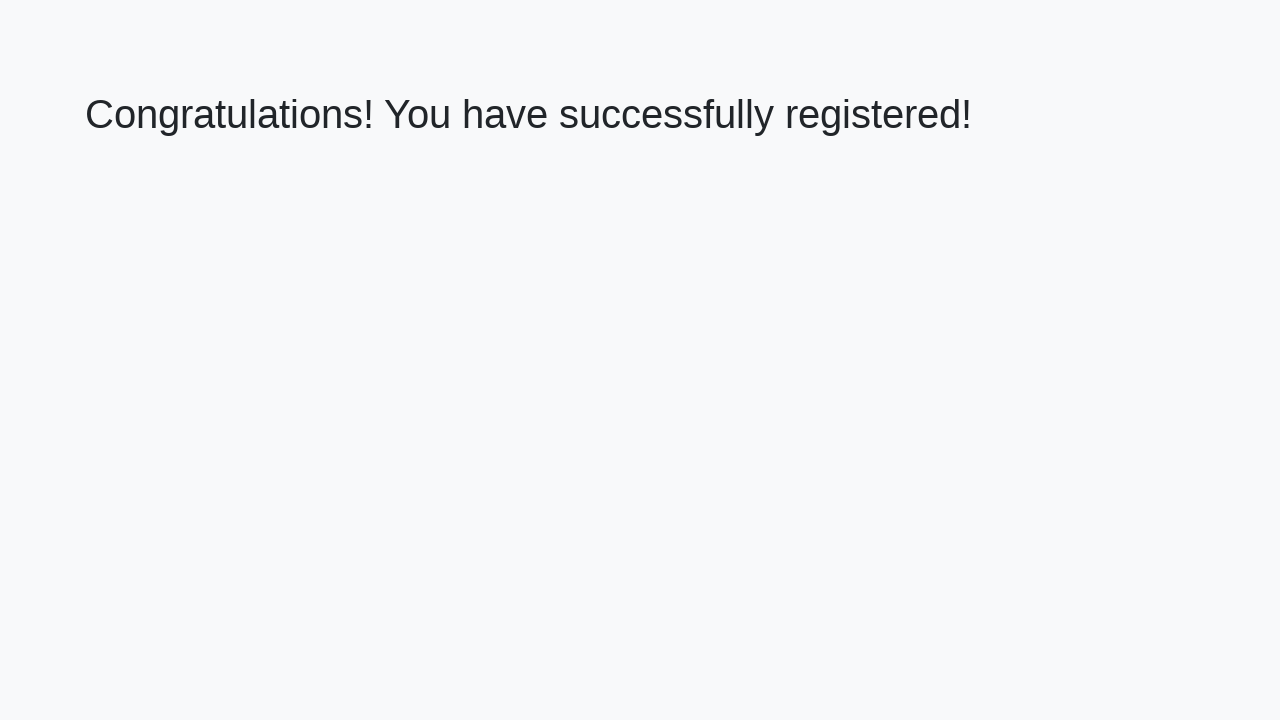

Extracted success message text: 'Congratulations! You have successfully registered!'
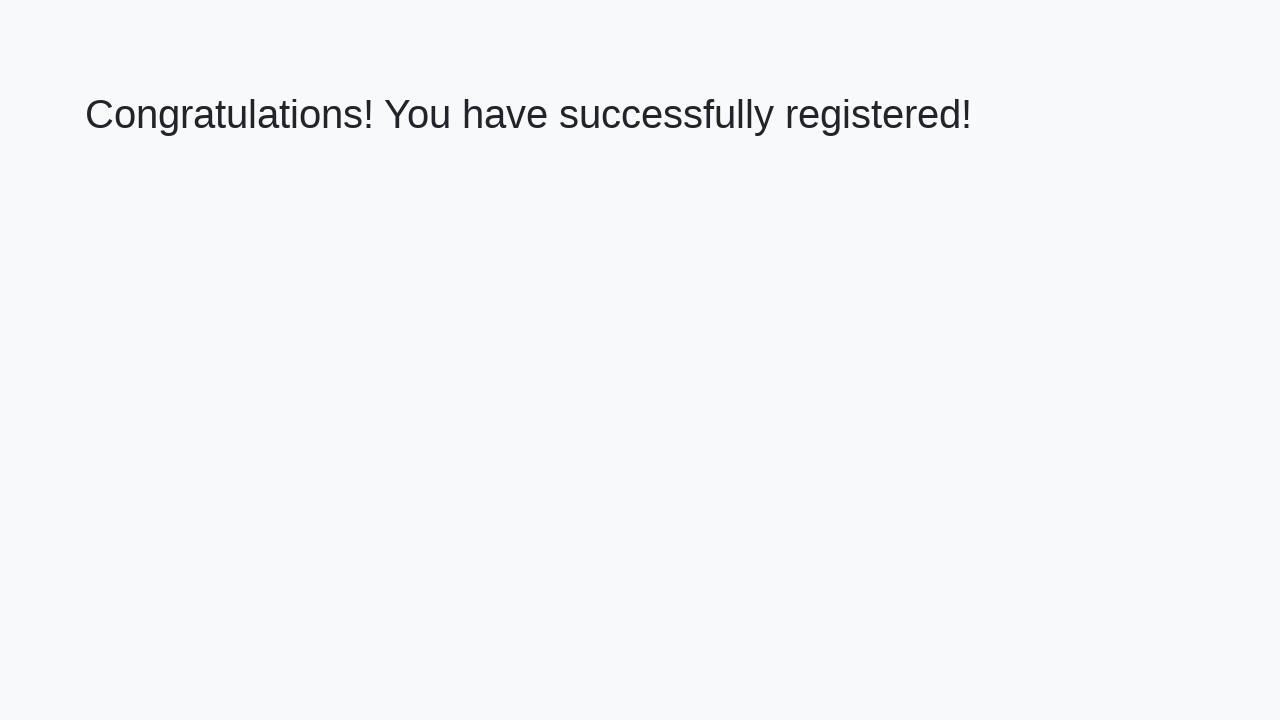

Verified success message matches expected text
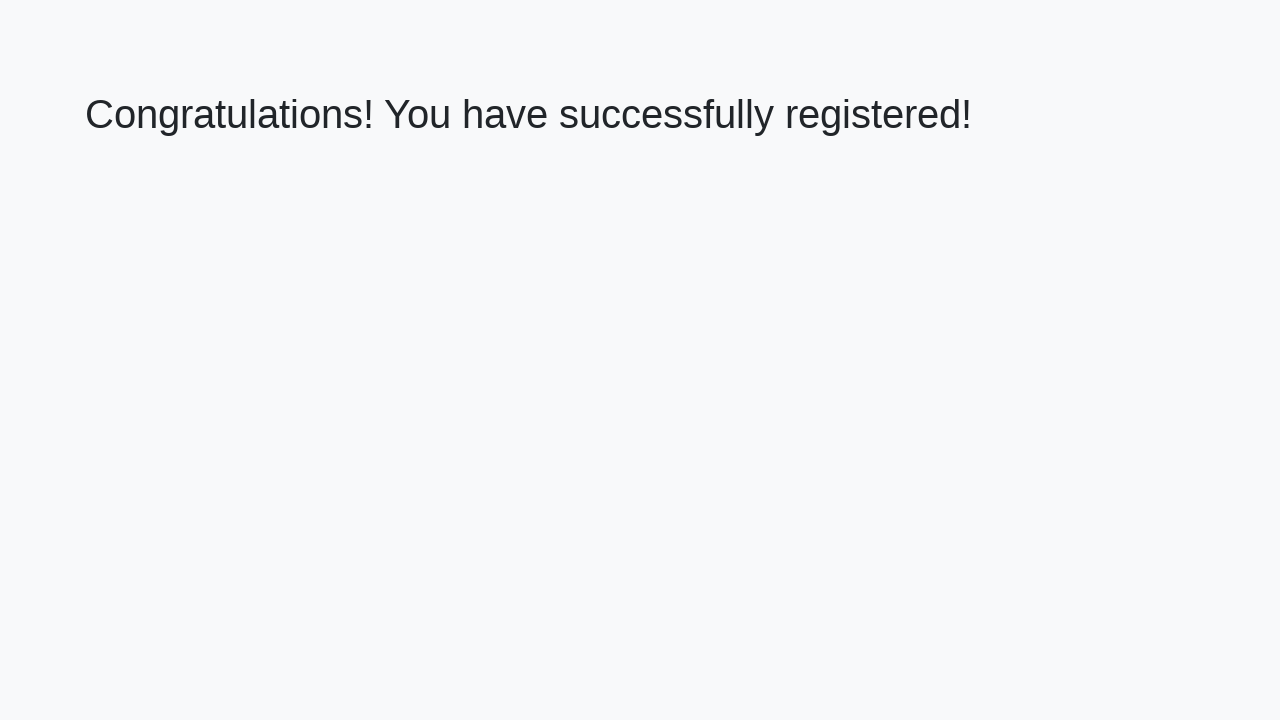

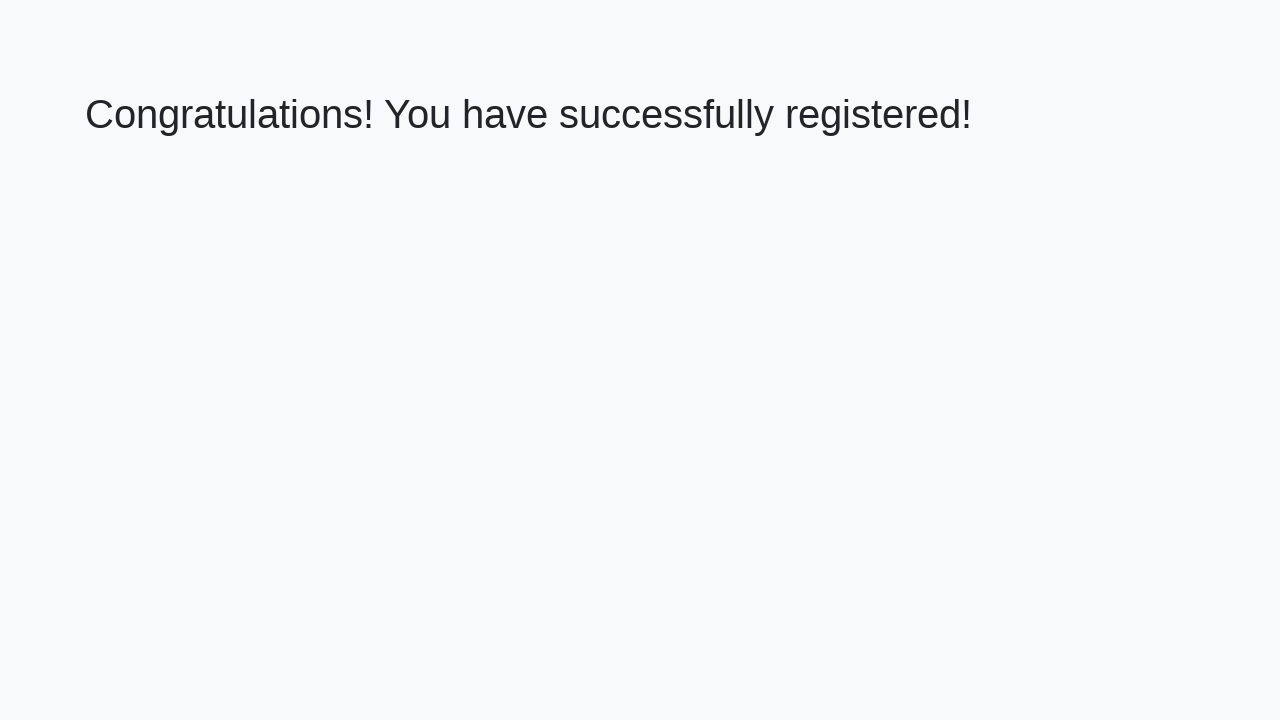